Navigates to CRM Pro website and waits for the page to fully load, verifying the page load completes successfully.

Starting URL: https://classic.crmpro.com/

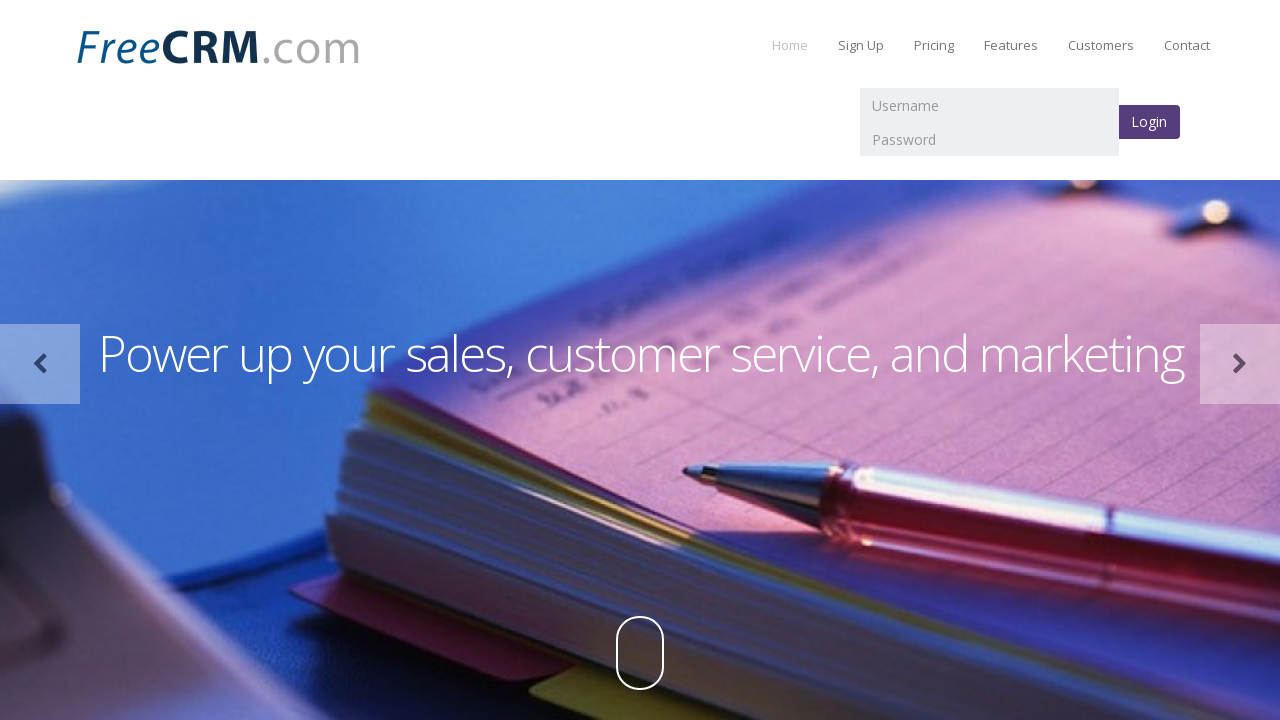

Navigated to CRM Pro website at https://classic.crmpro.com/
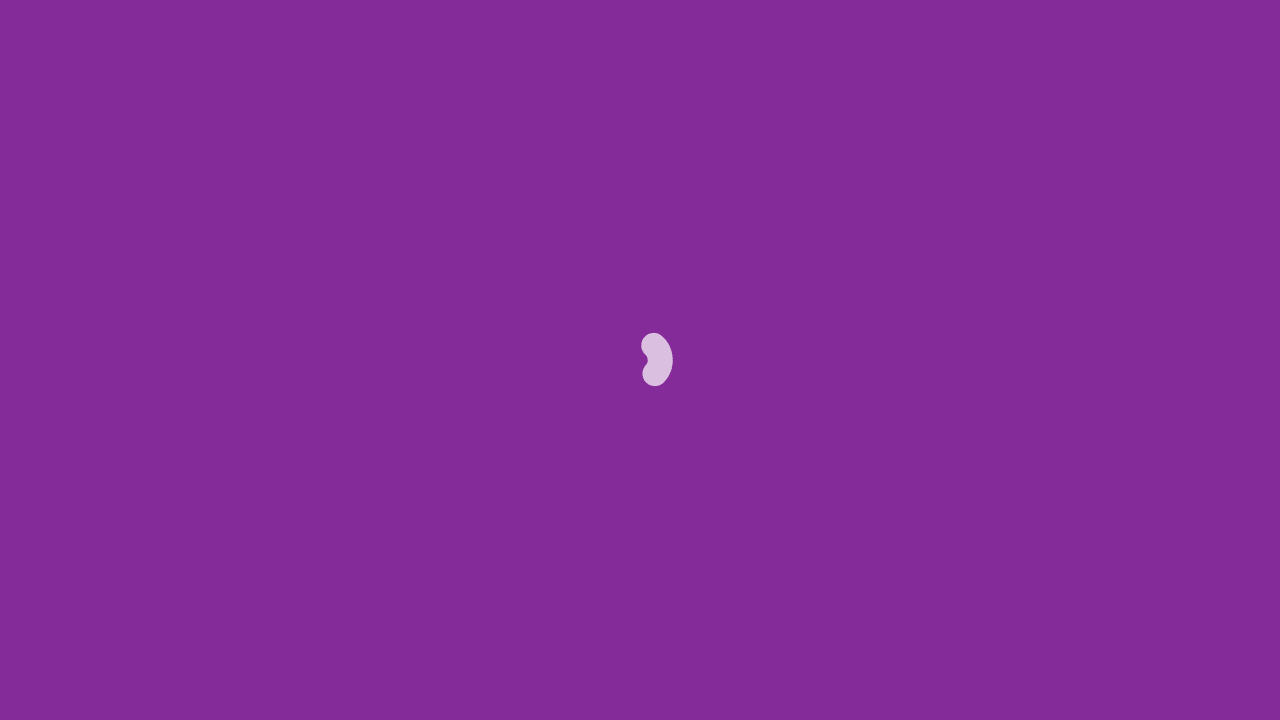

Waited for page load state to complete
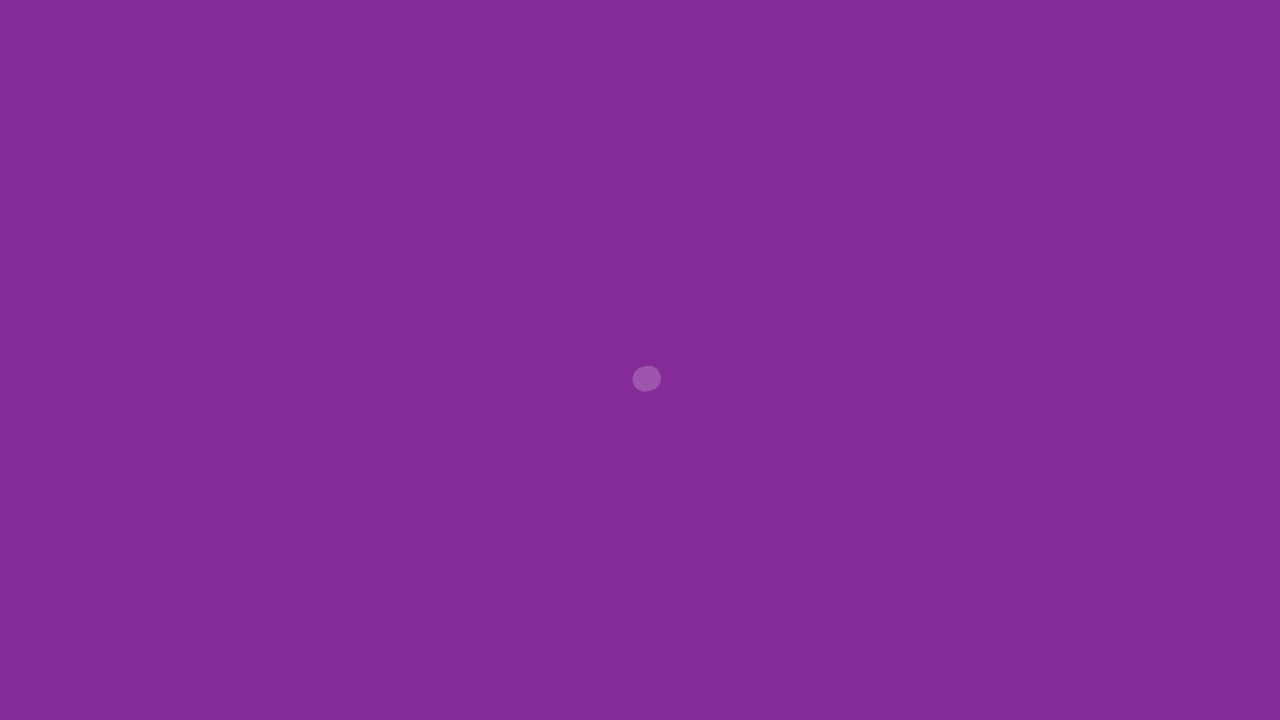

Verified document.readyState === 'complete'
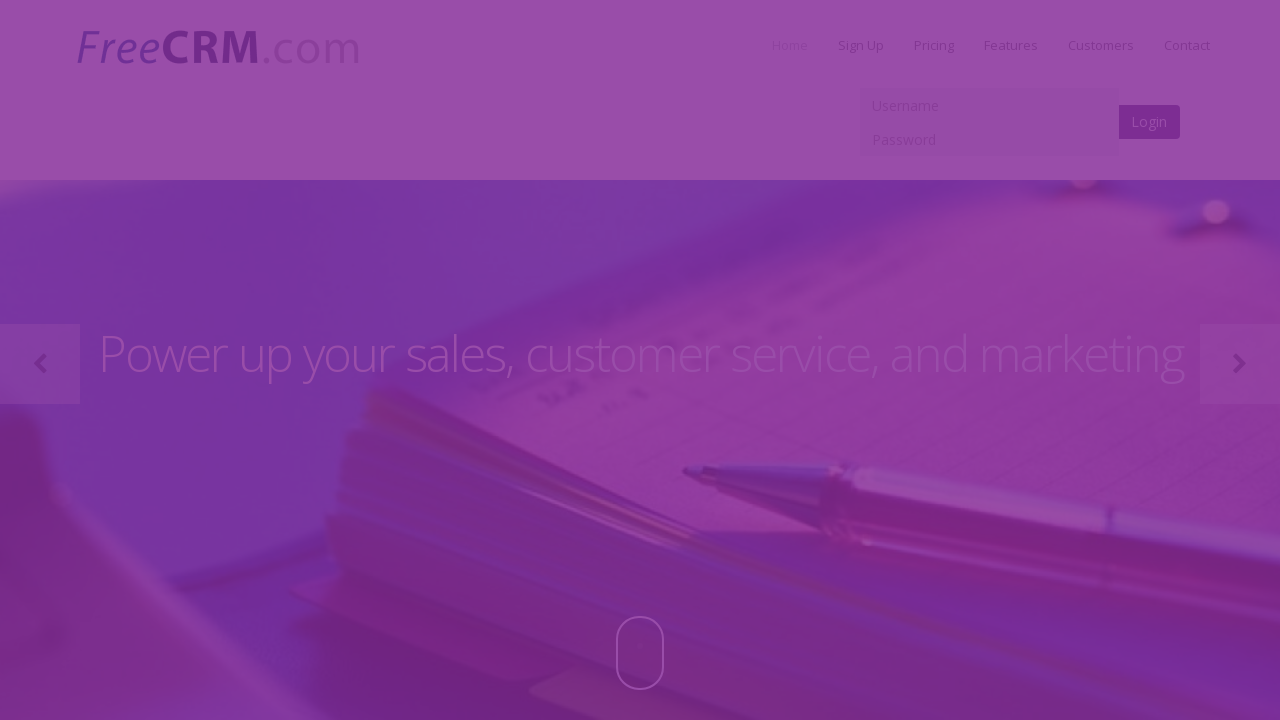

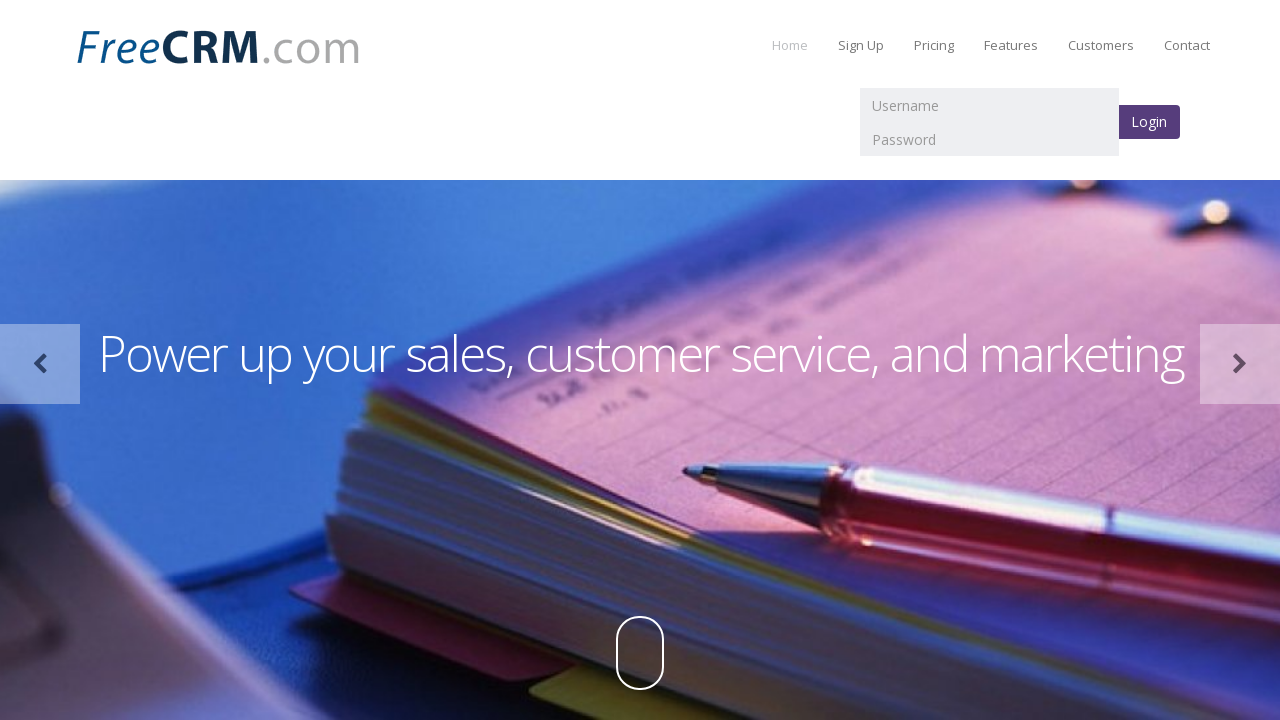